Tests add/remove elements functionality by clicking to add an element, verifying it appears, then clicking to remove it and verifying it's gone

Starting URL: https://the-internet.herokuapp.com/

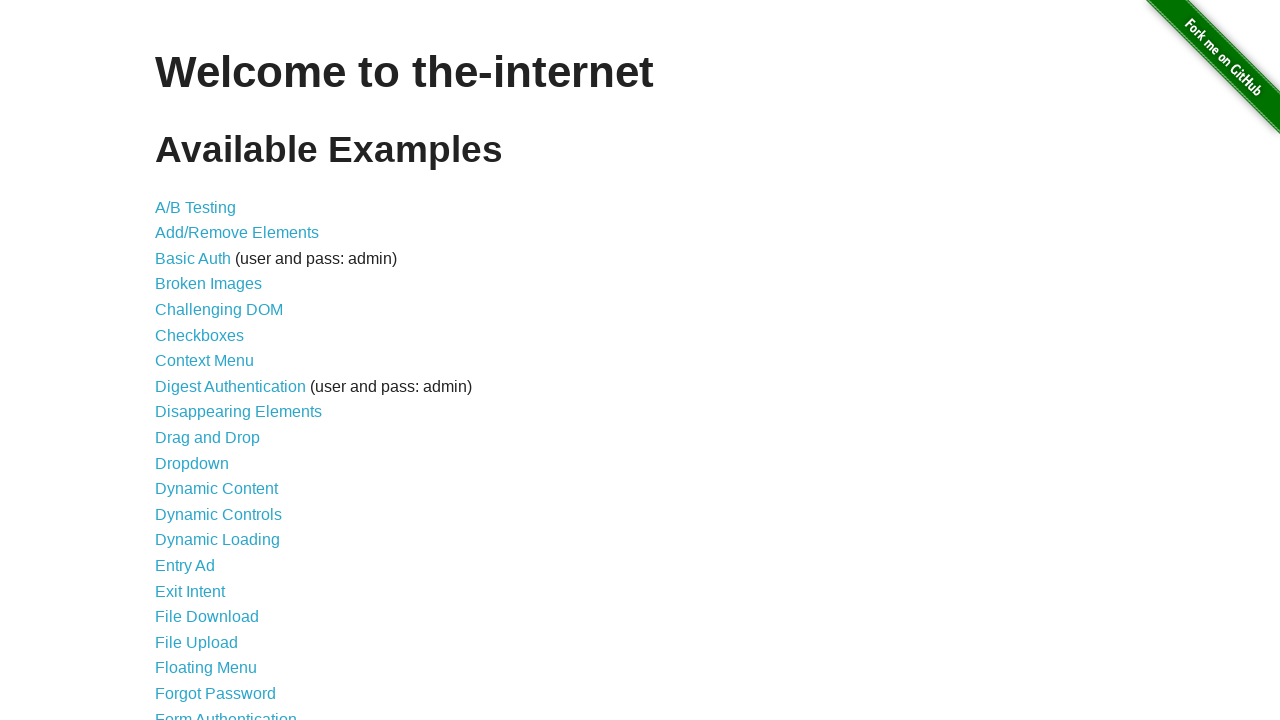

Clicked on Add/Remove Elements link at (237, 233) on text=Add/Remove Elements
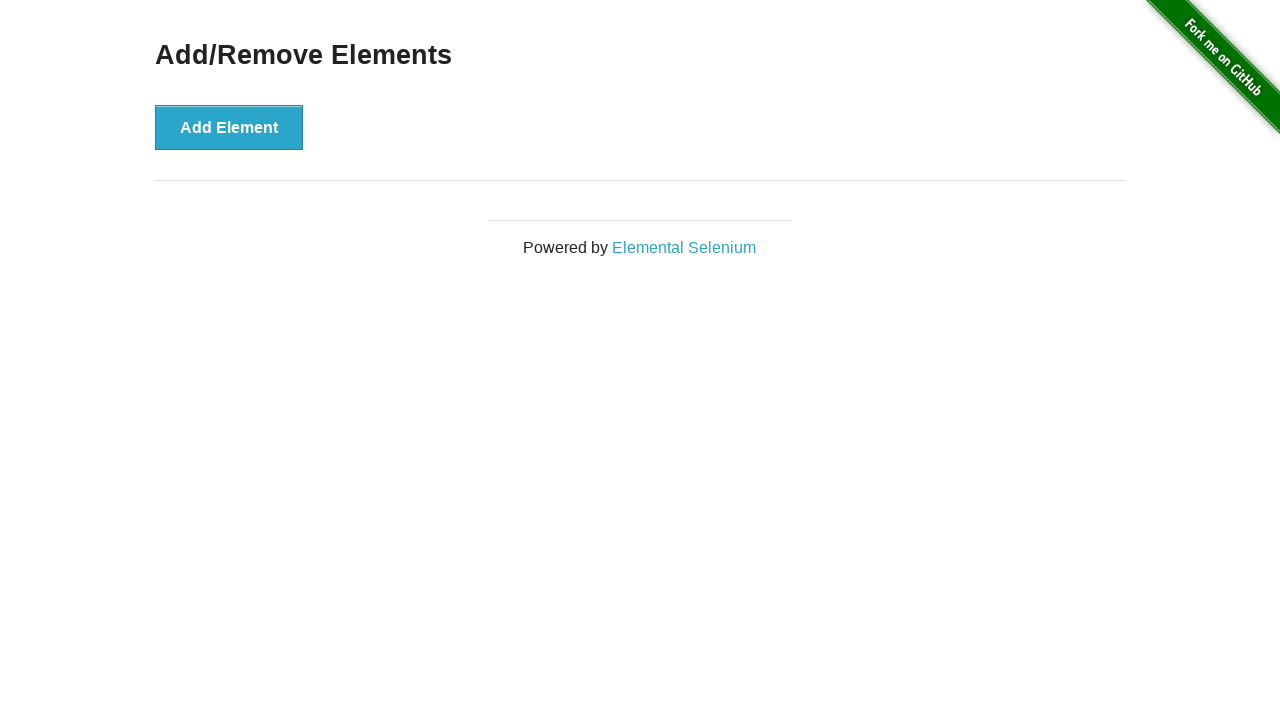

Clicked Add Element button at (229, 127) on button[onclick='addElement()']
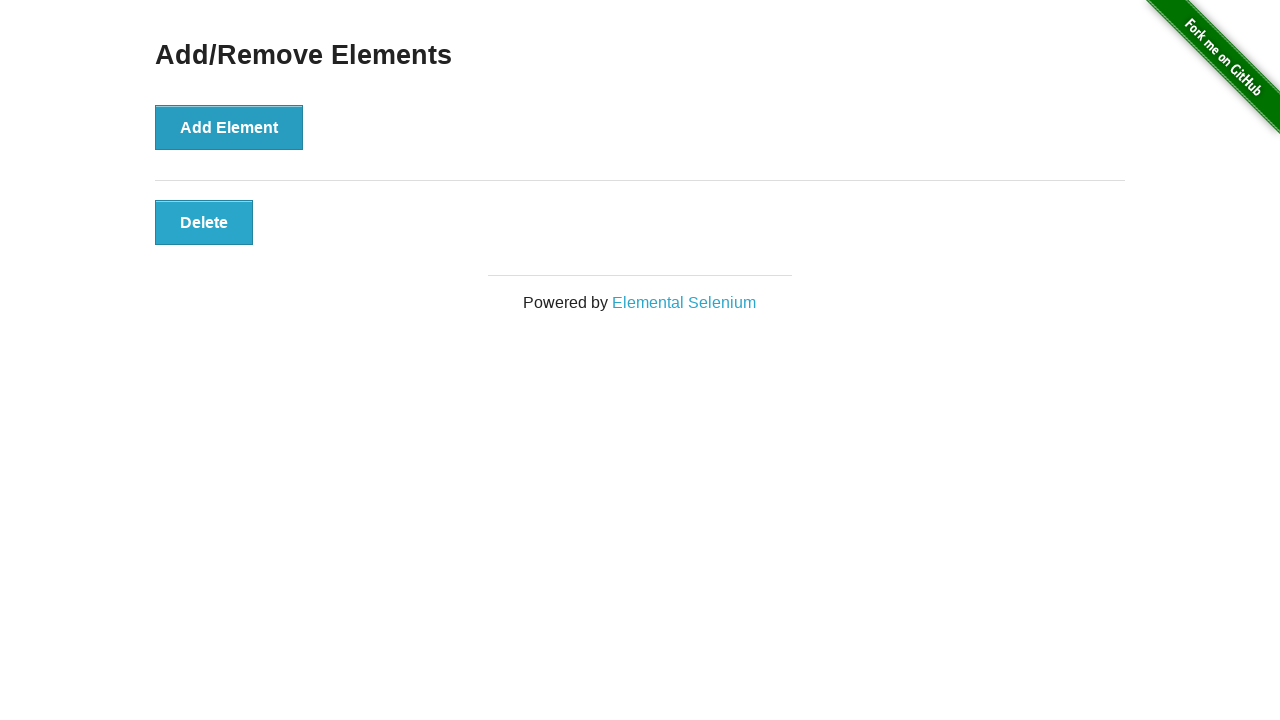

Verified element was added to the page
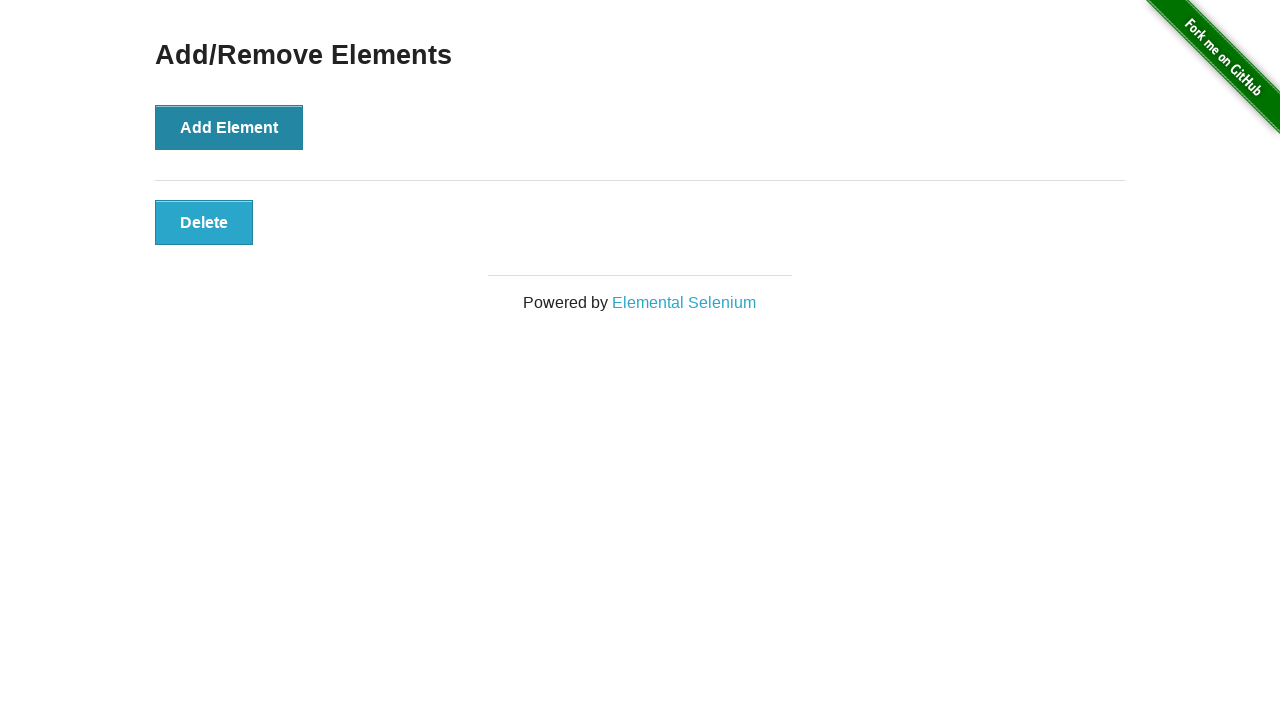

Clicked the added element to remove it at (204, 222) on button.added-manually
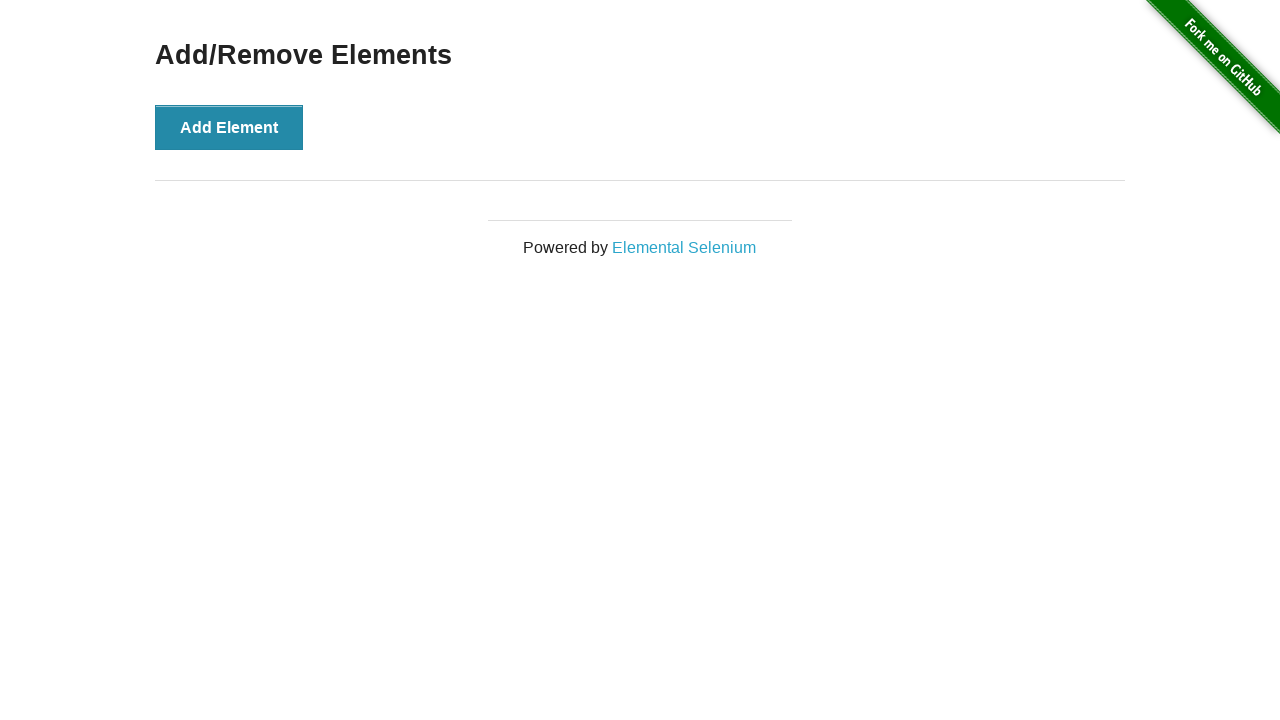

Verified element was removed from the page
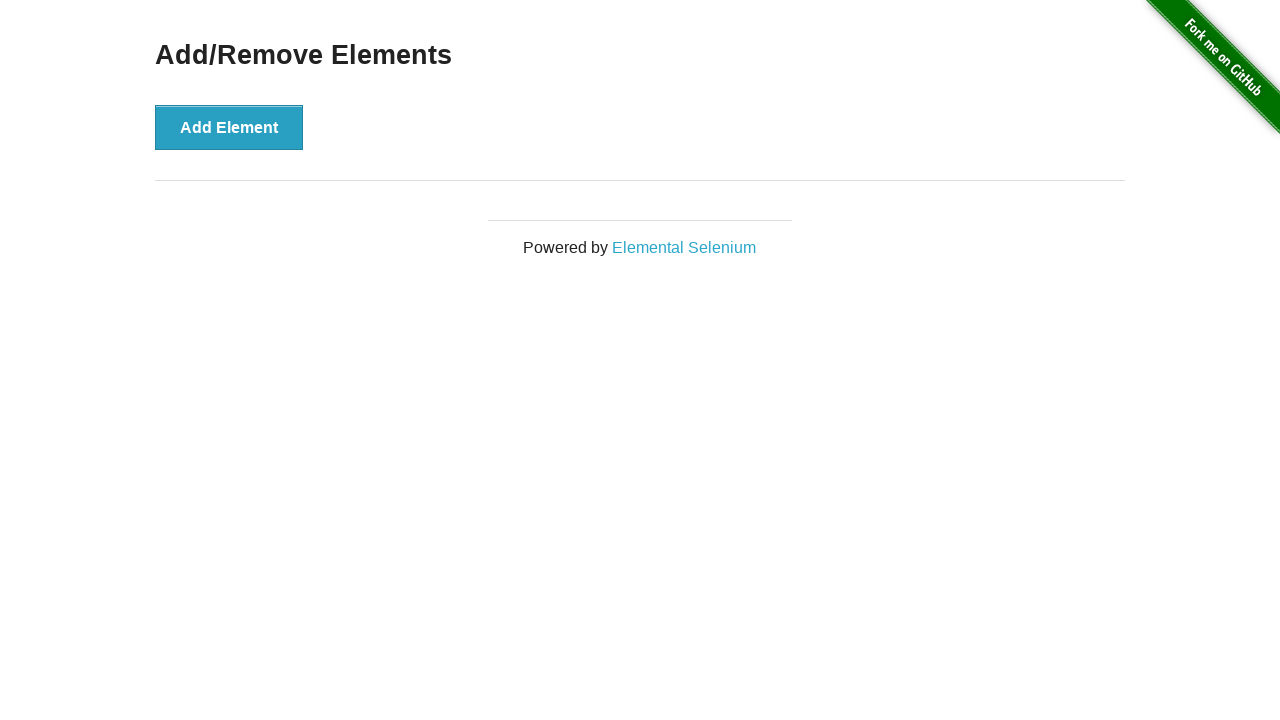

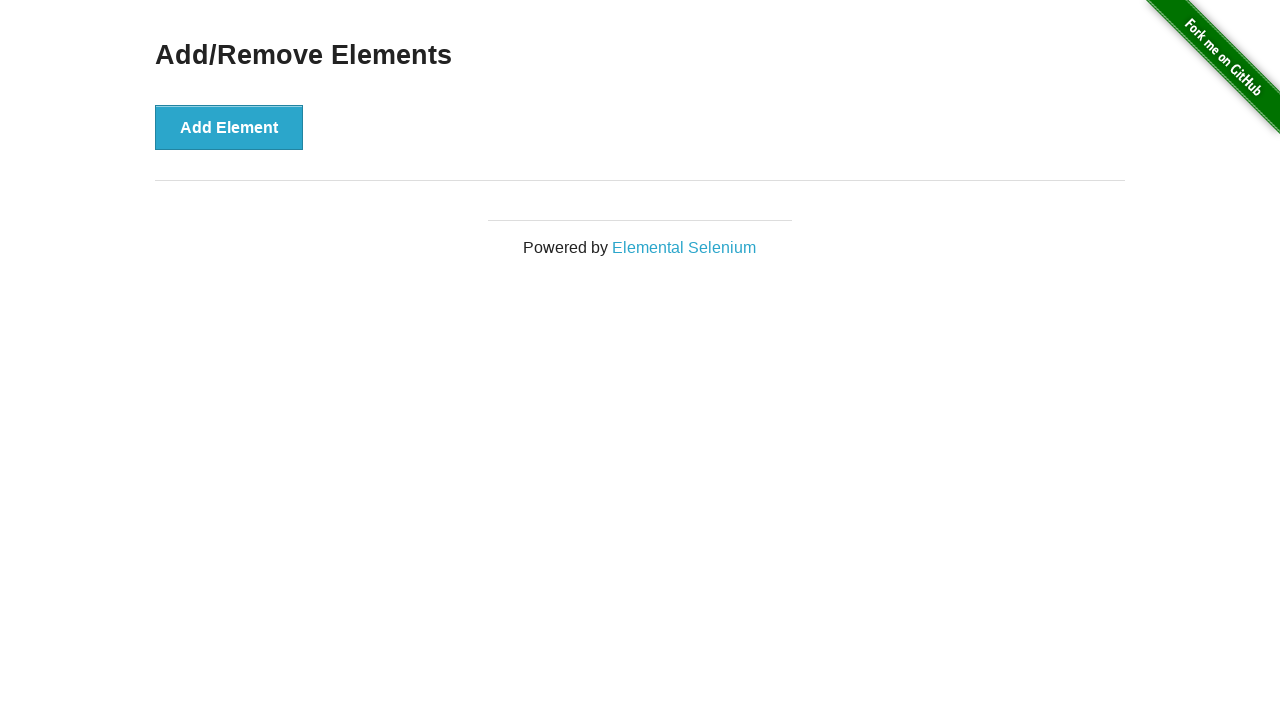